Navigates to Python.org homepage and verifies that 'Python' appears in the page title

Starting URL: http://python.org

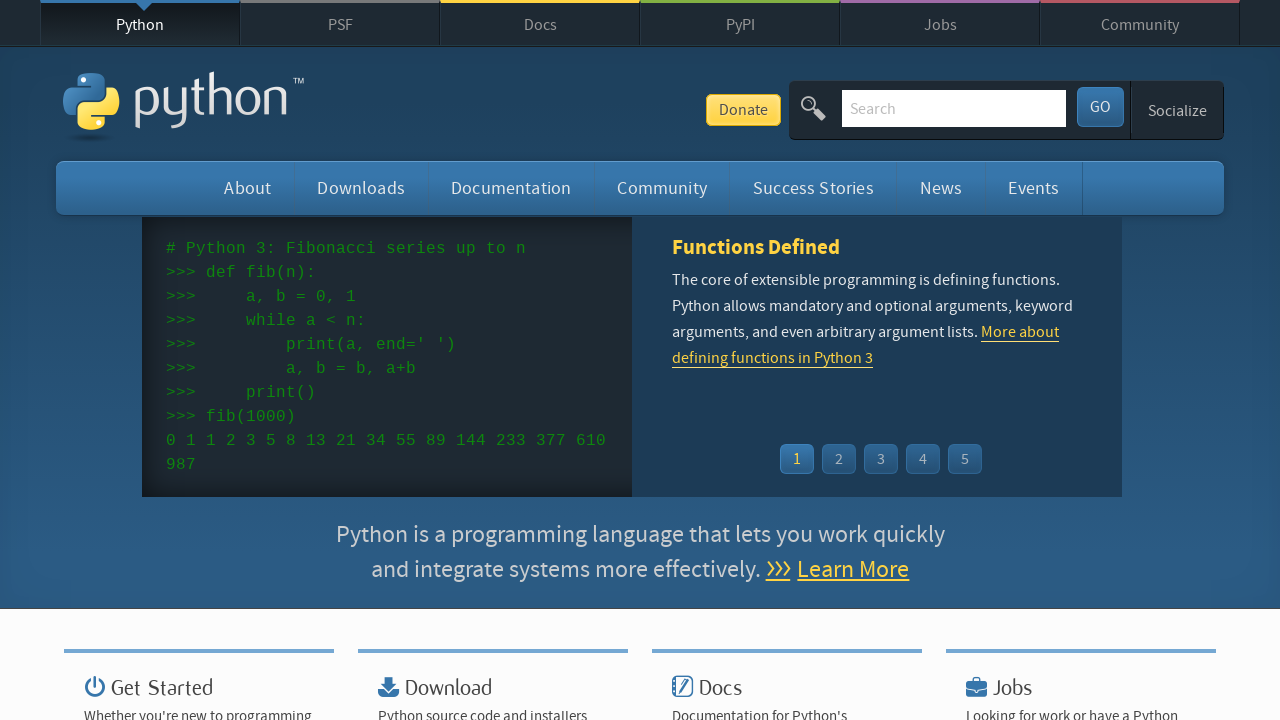

Navigated to http://python.org
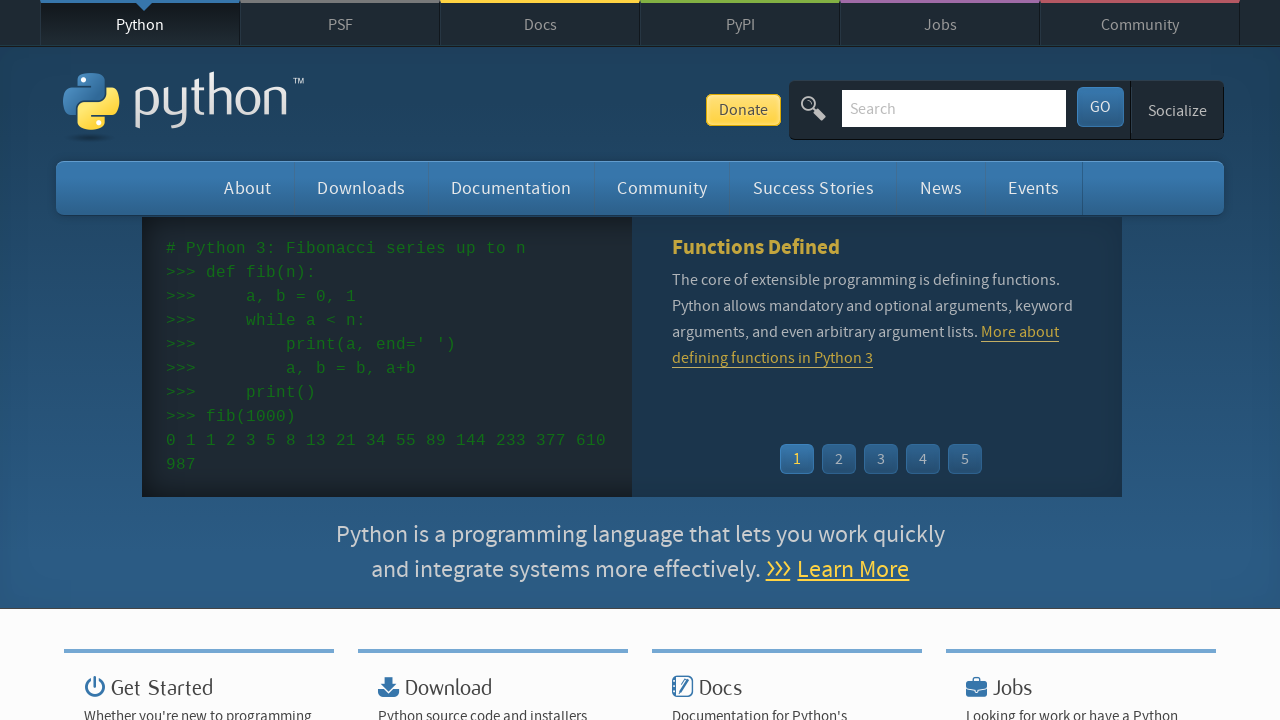

Verified that 'Python' appears in the page title
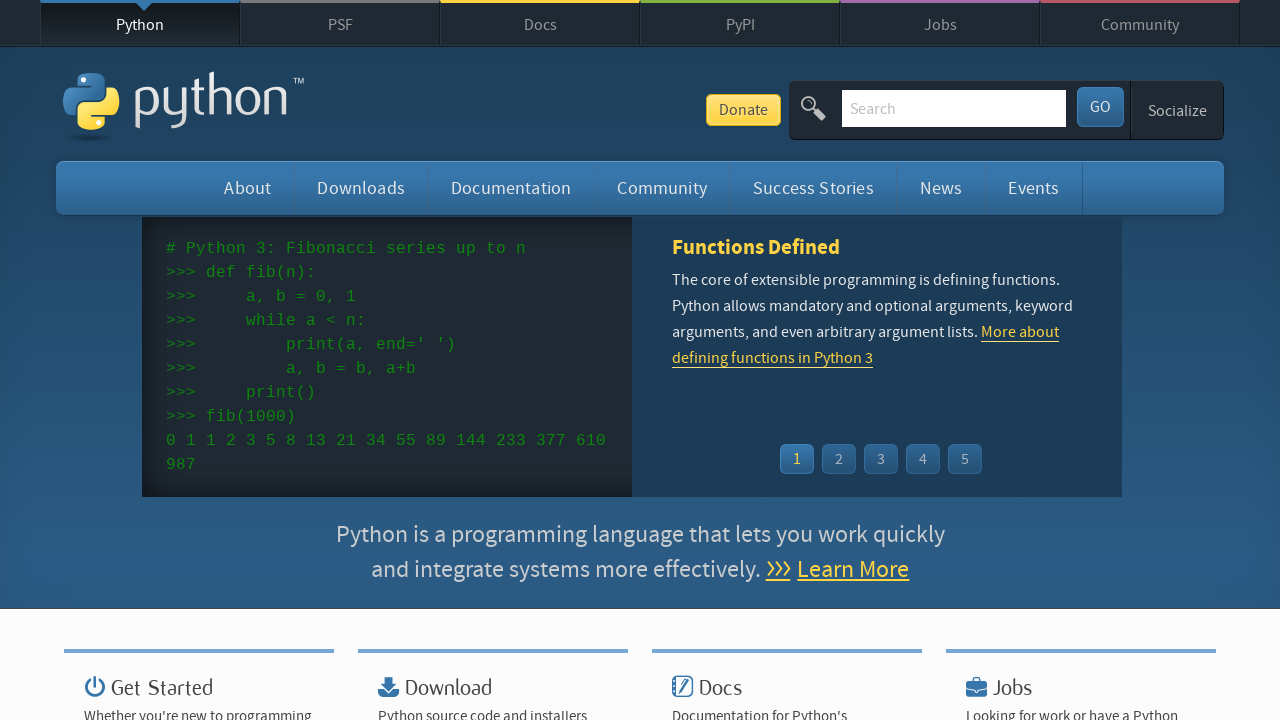

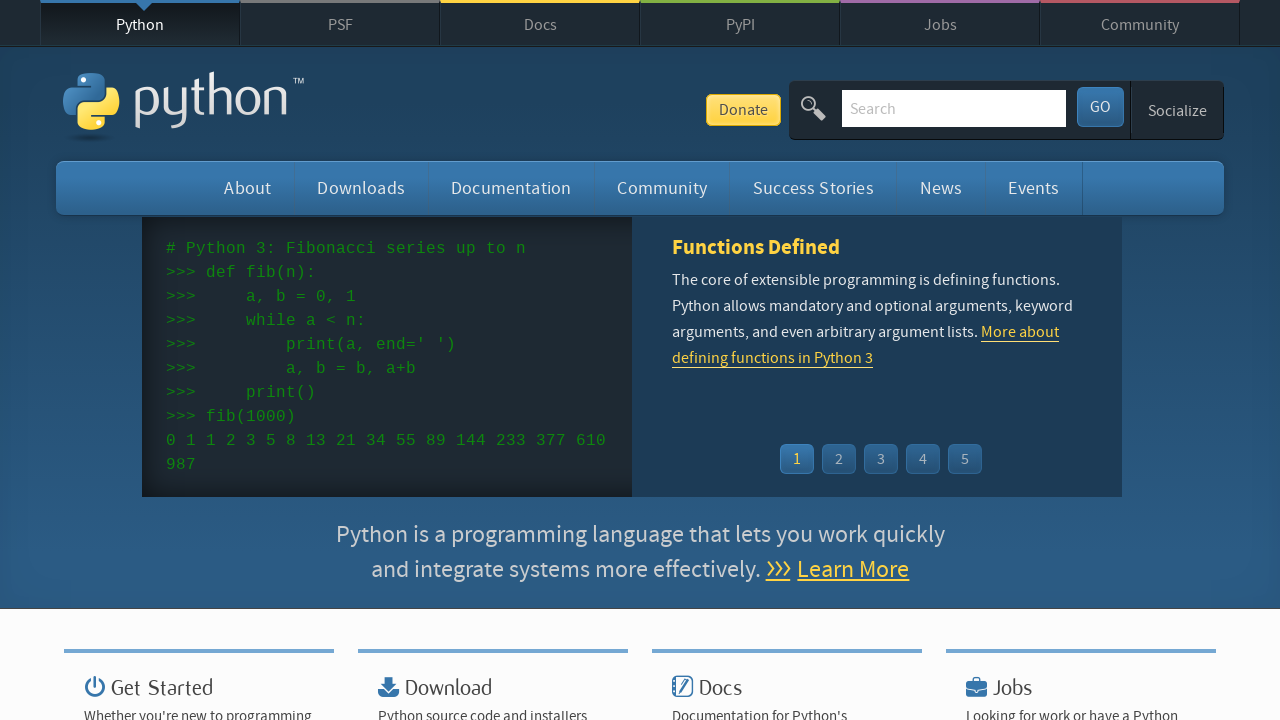